Tests drag and drop functionality on the jQuery UI demo page by switching to the demo iframe and dragging an element onto a droppable target.

Starting URL: https://jqueryui.com/droppable/

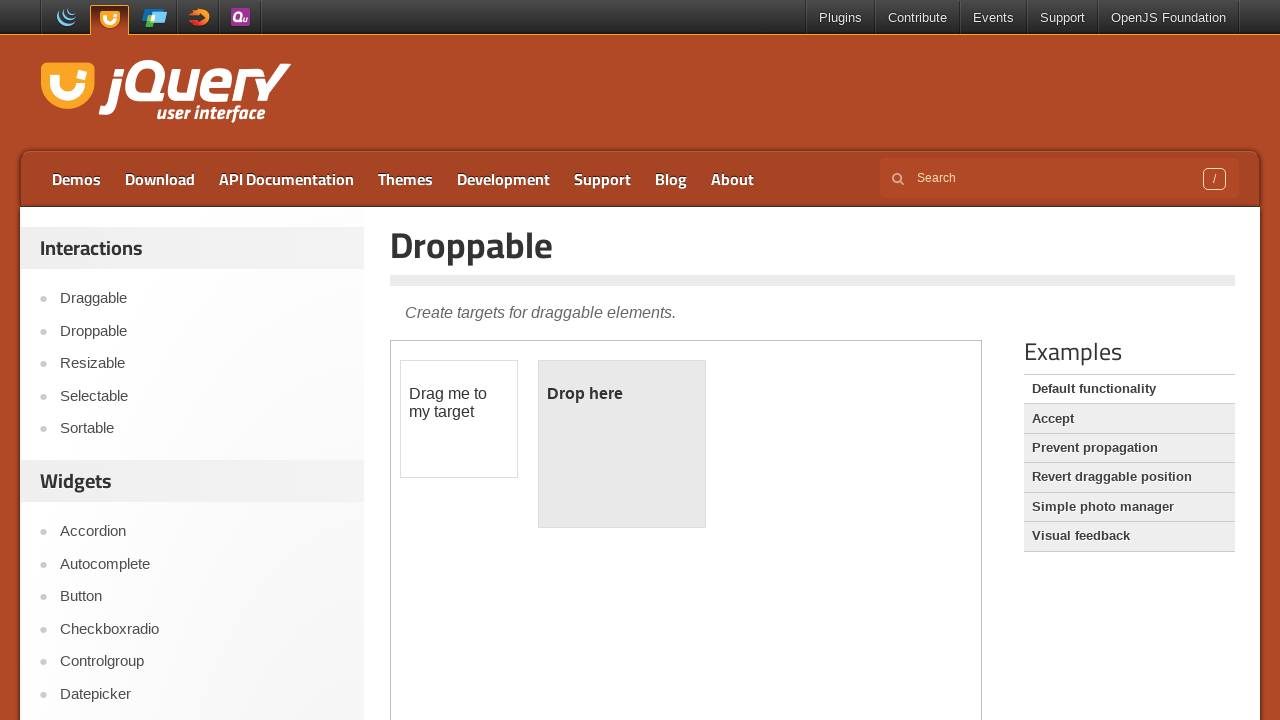

Navigated to jQuery UI droppable demo page
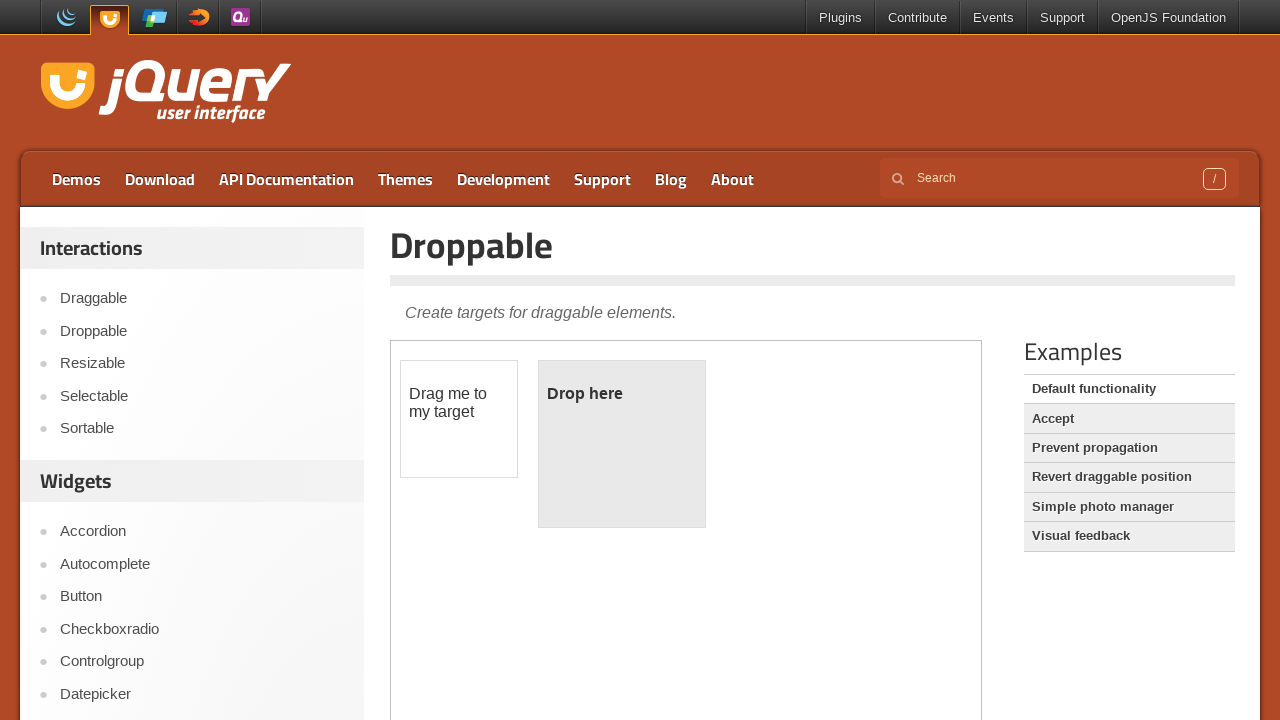

Located the demo iframe
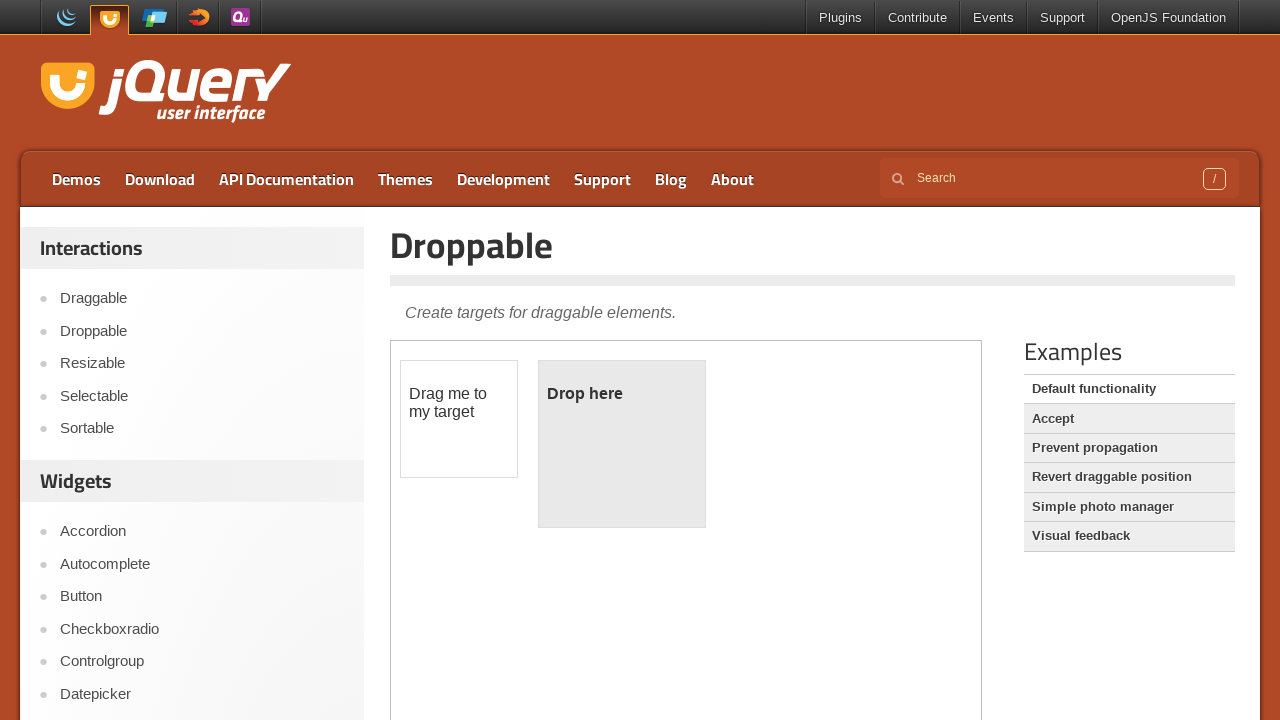

Clicked on the draggable element at (459, 419) on iframe.demo-frame >> internal:control=enter-frame >> #draggable
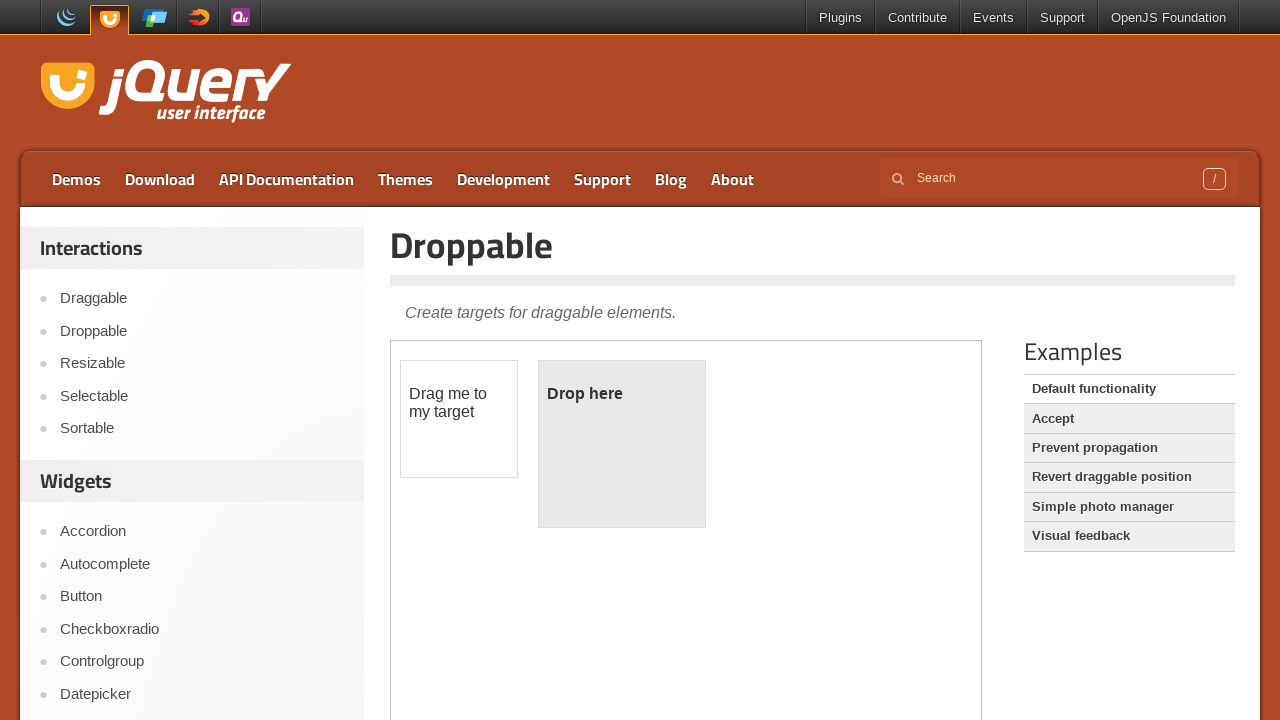

Located the draggable element
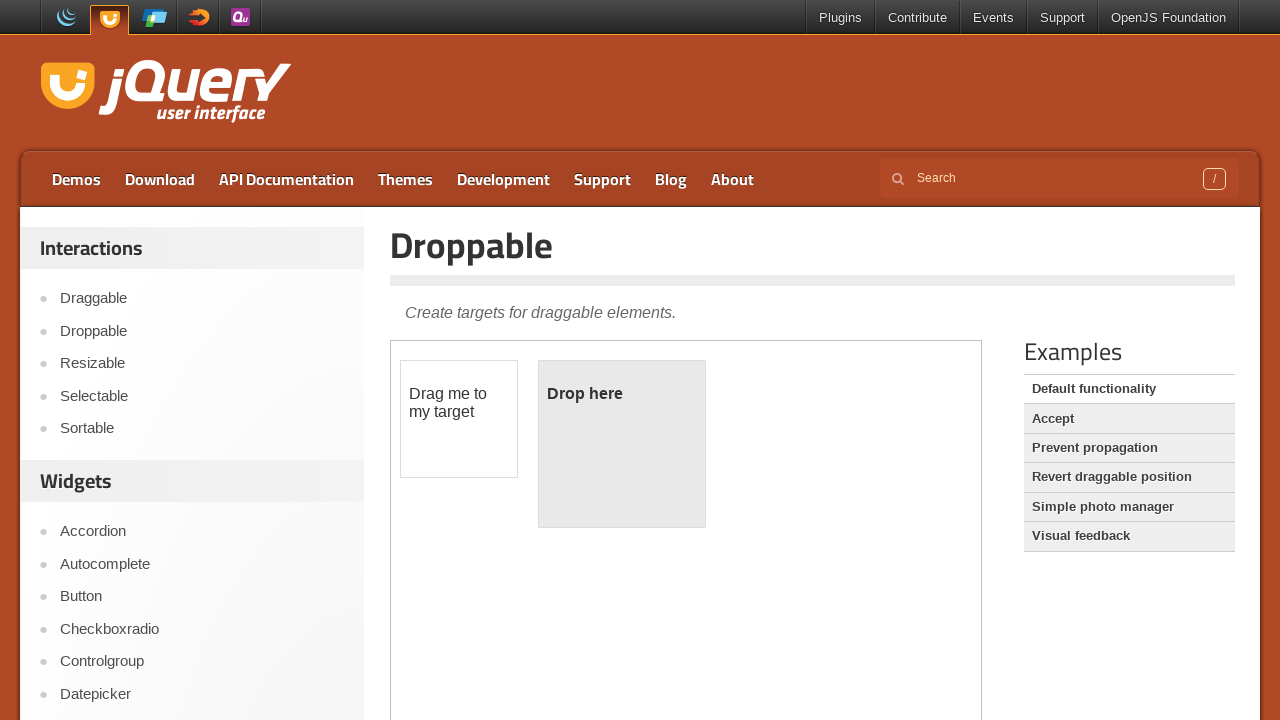

Located the droppable target element
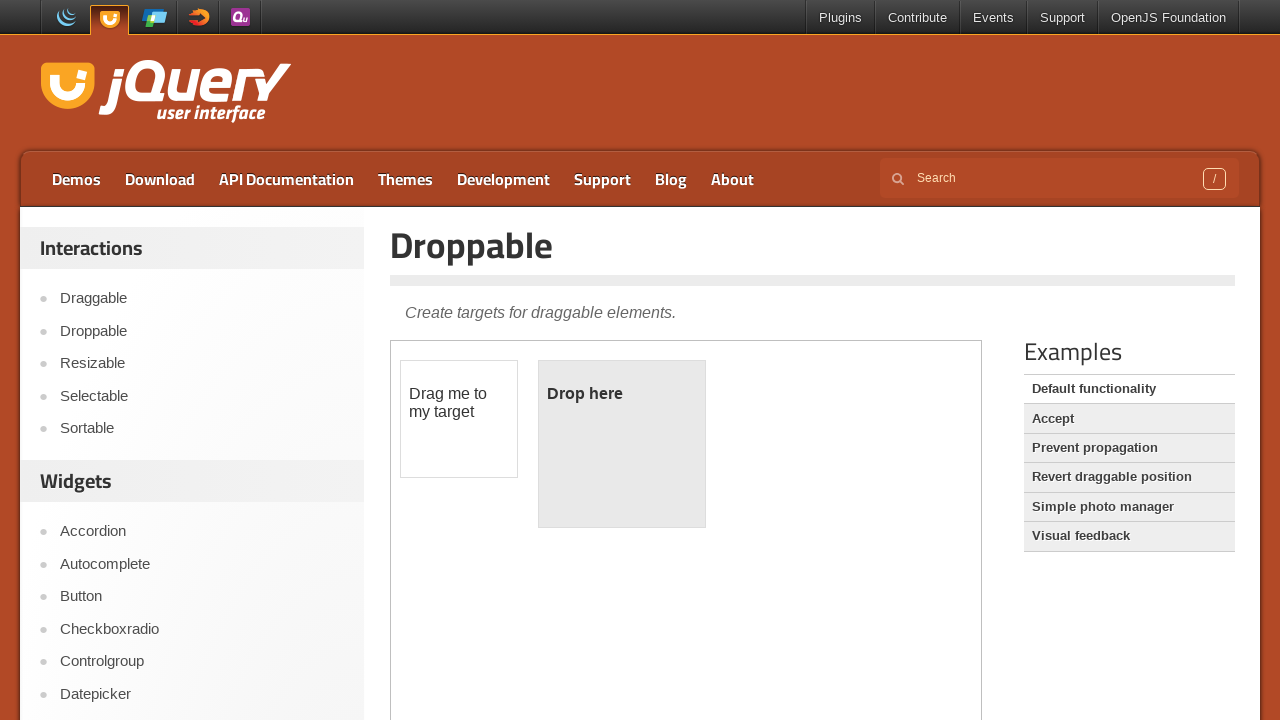

Performed drag and drop action from draggable to droppable at (622, 444)
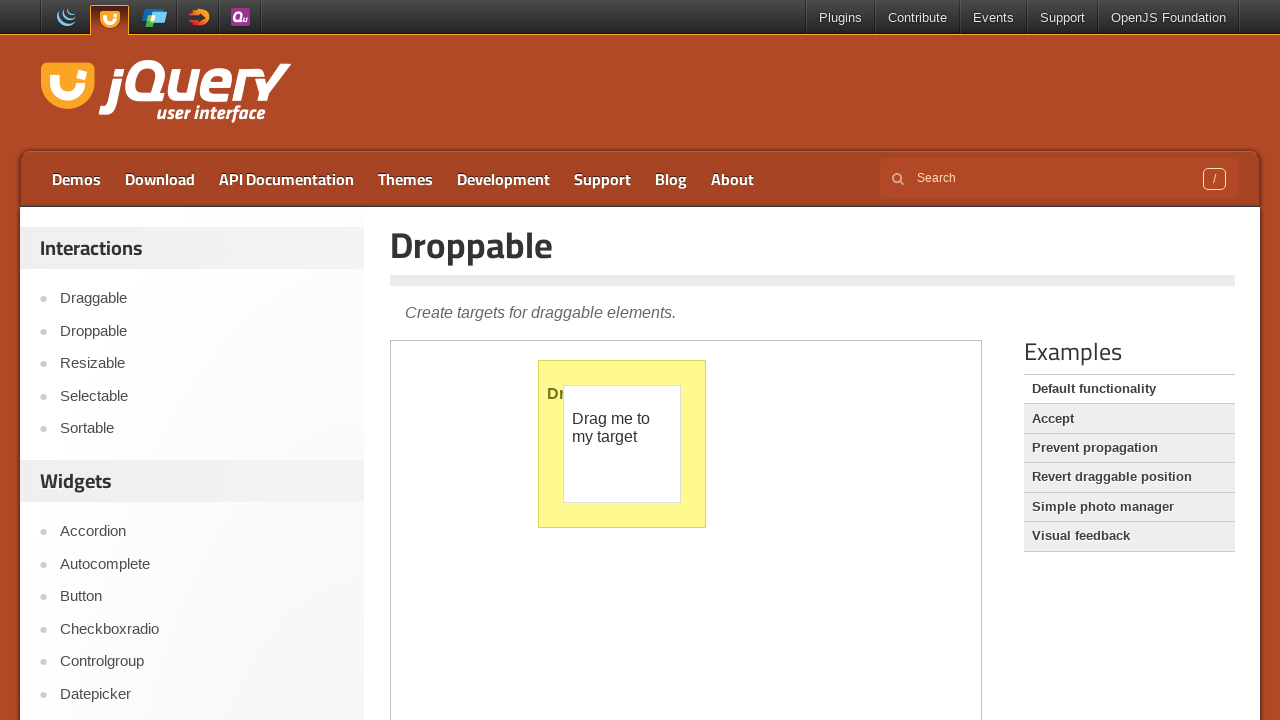

Verified that drop was successful - droppable element now shows 'Dropped!'
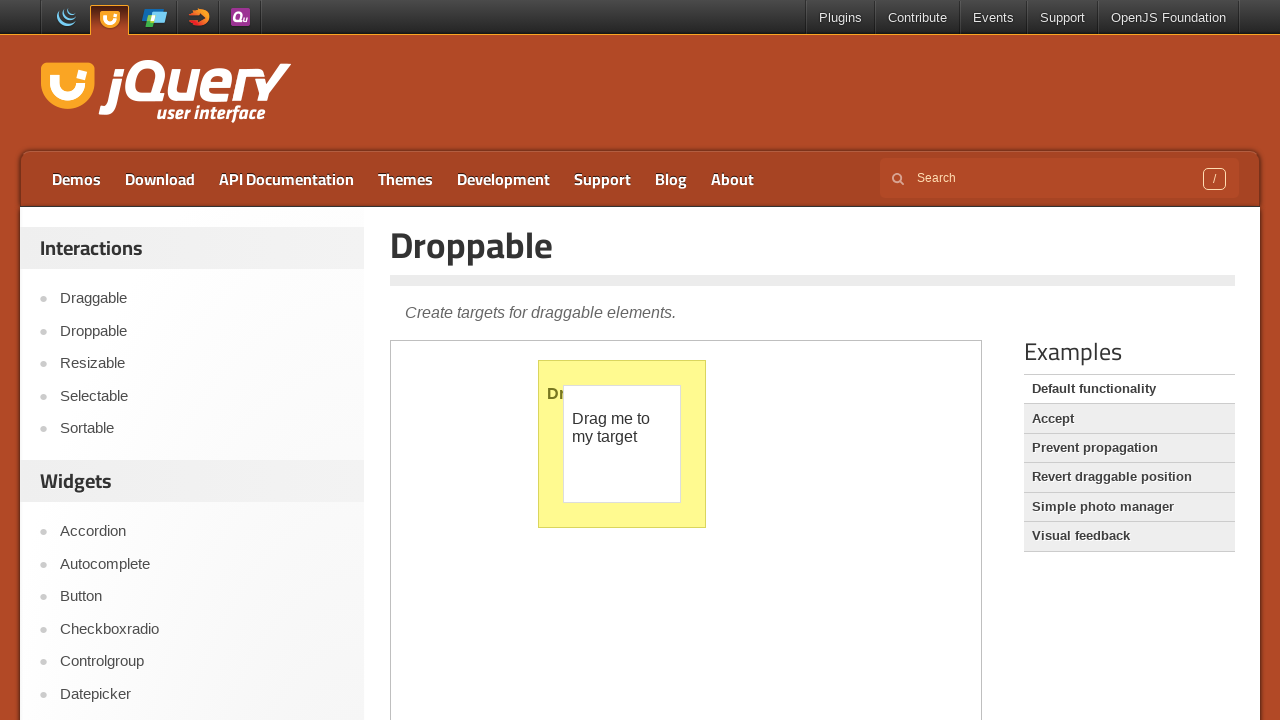

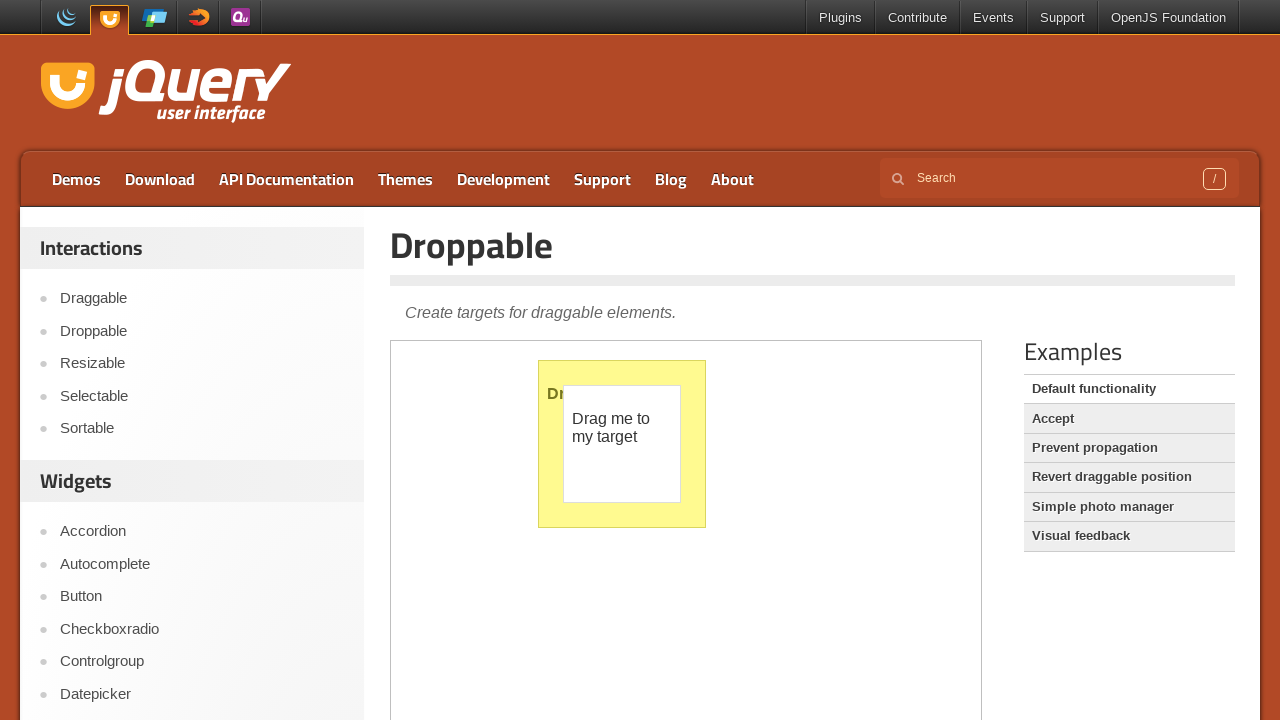